Tests JavaScript alert handling by clicking a button that triggers an alert and accepting the alert dialog

Starting URL: https://demoqa.com/alerts

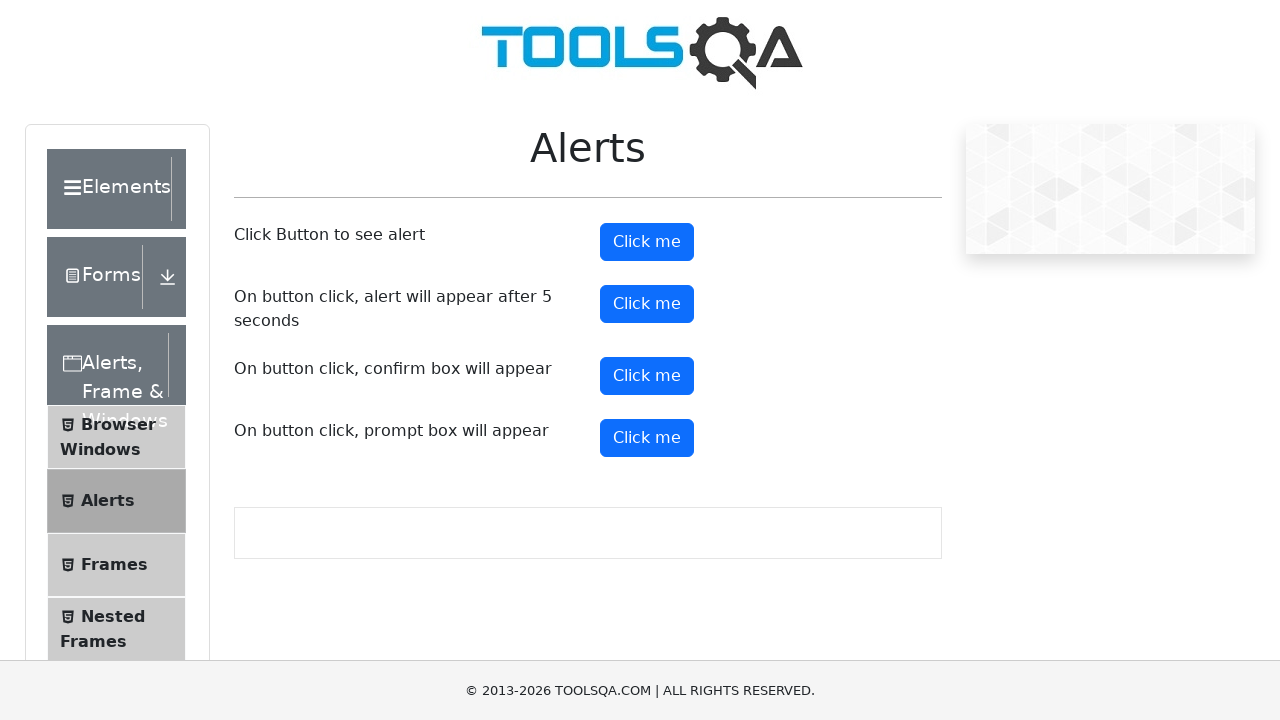

Clicked alert button to trigger JavaScript alert at (647, 242) on #alertButton
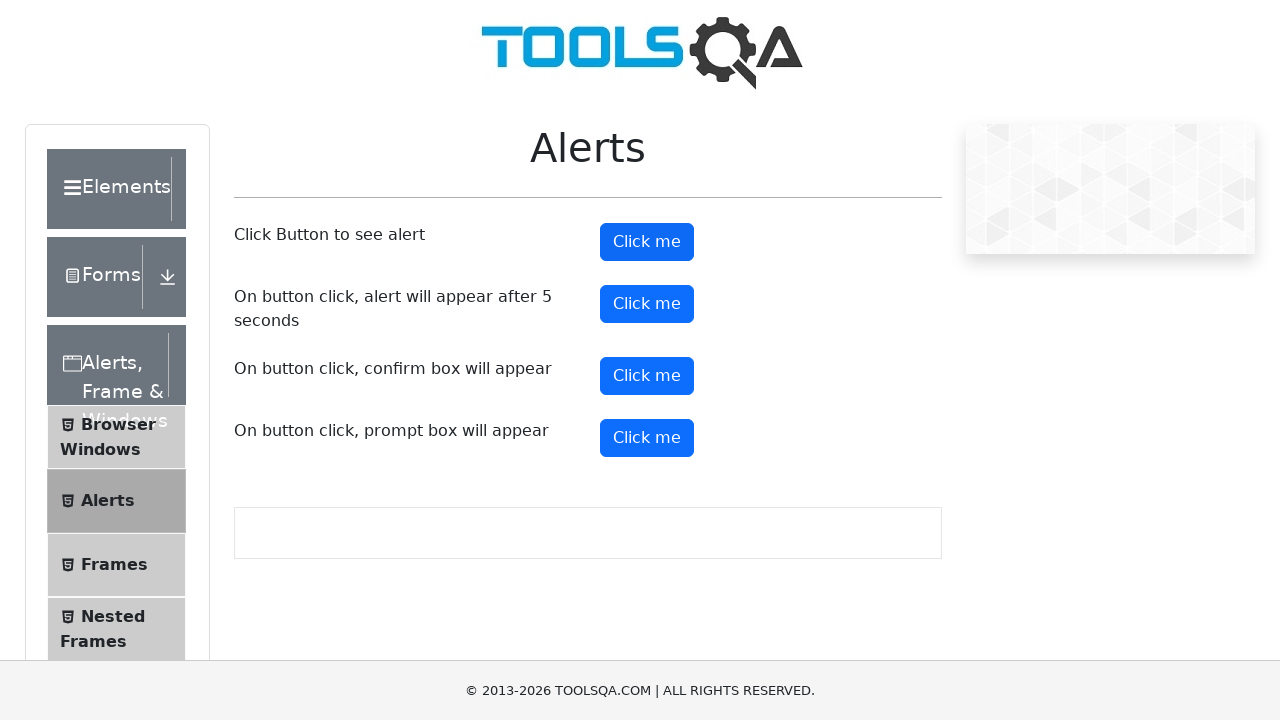

Set up dialog handler to accept alerts
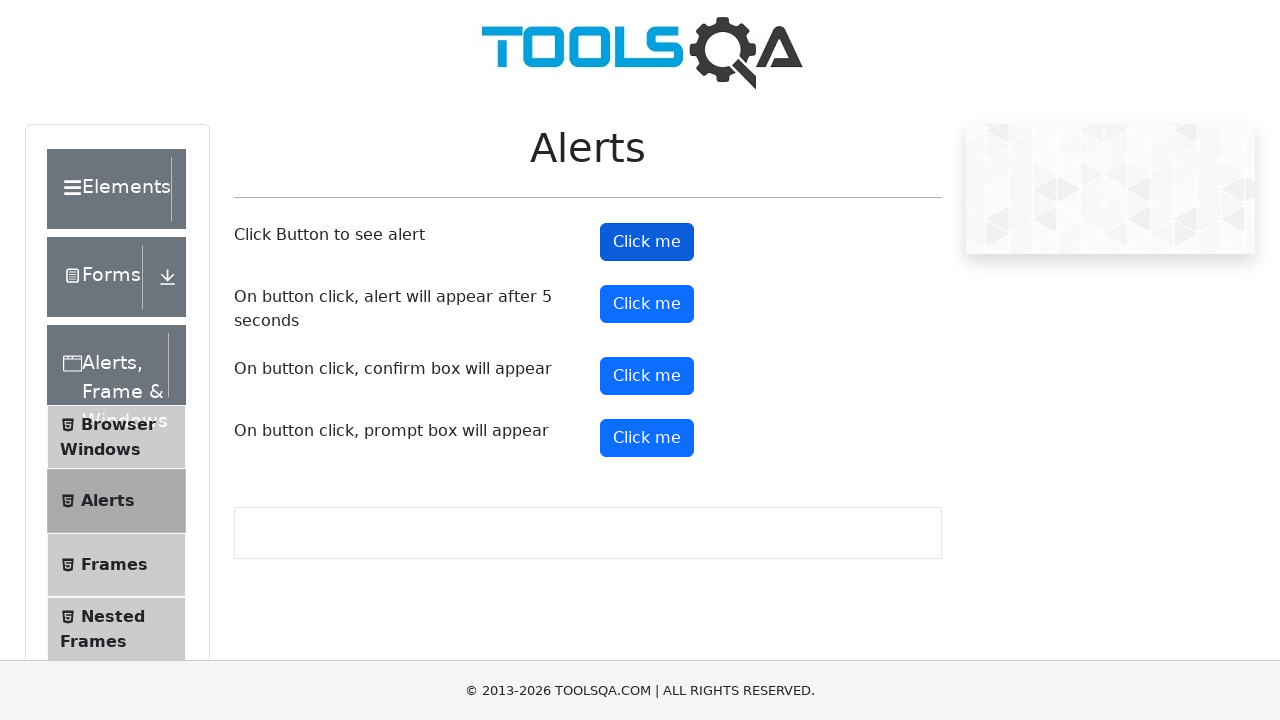

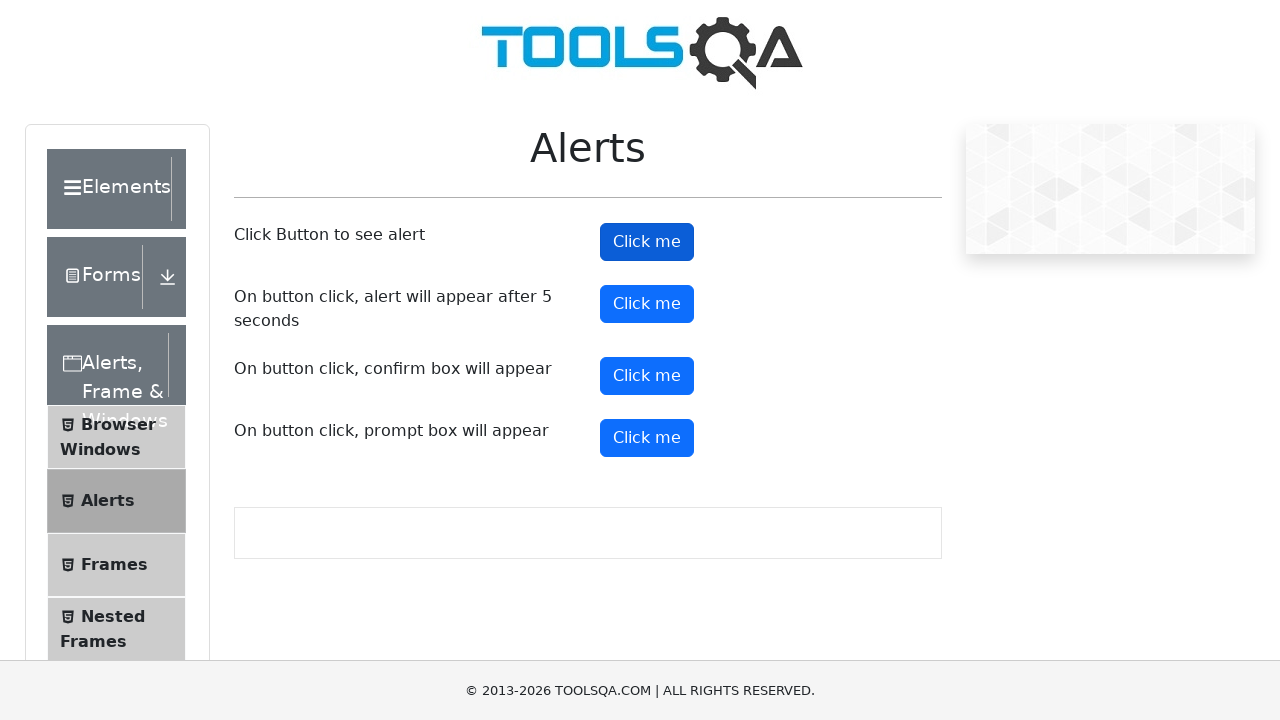